Tests opening a new window via hyperlink, switching between windows, closing the new window, and returning to the original

Starting URL: http://www.testdiary.com/training/selenium/selenium-test-page/

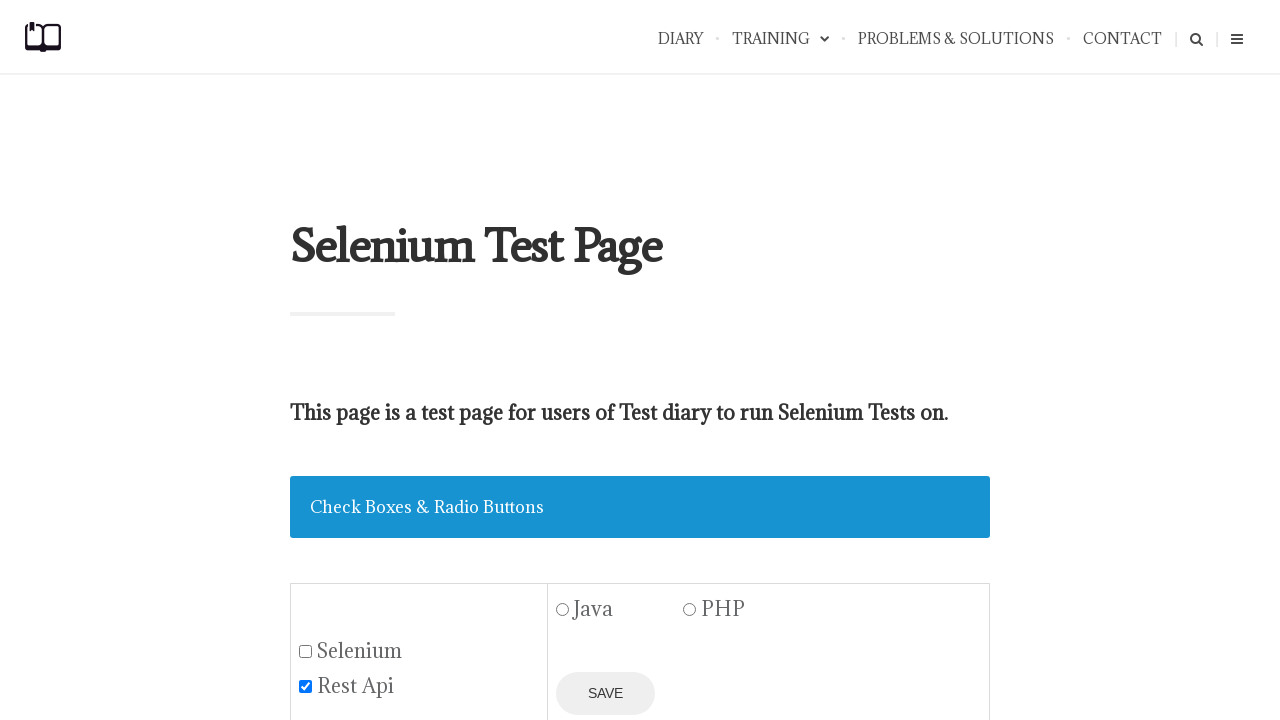

Waited for 'Open page in a new window' link to be available
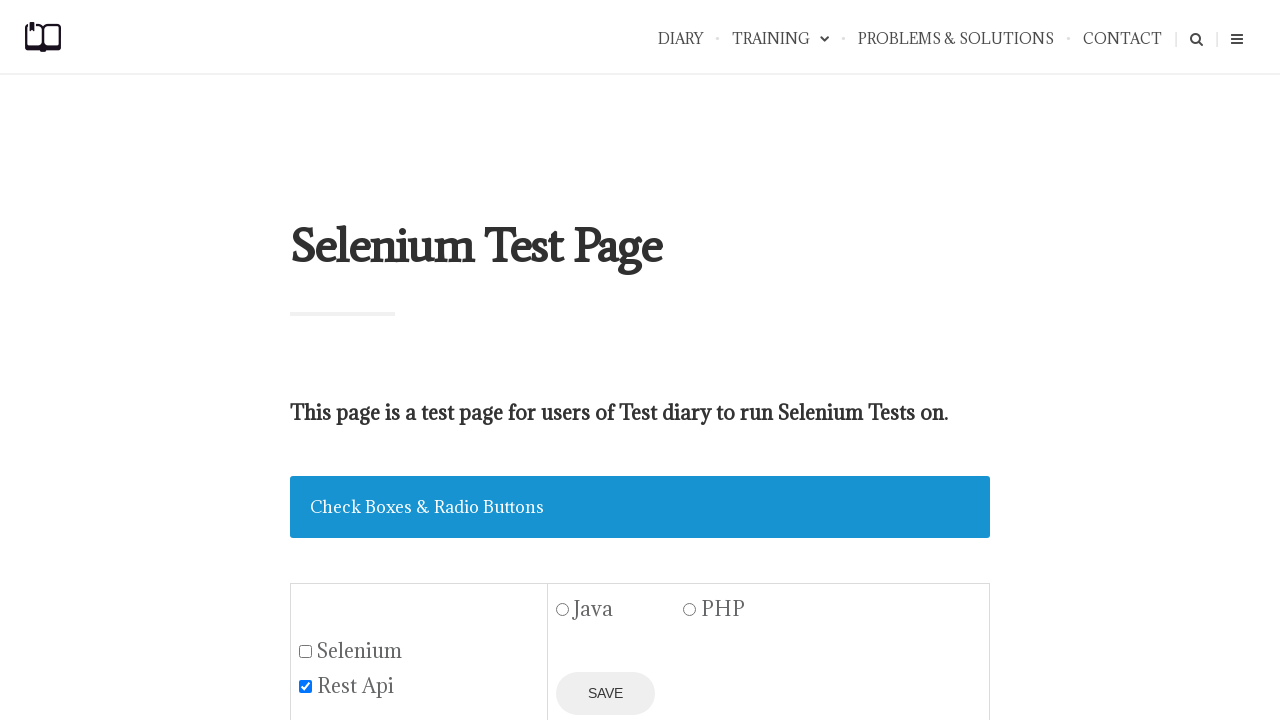

Scrolled 'Open page in a new window' link into view
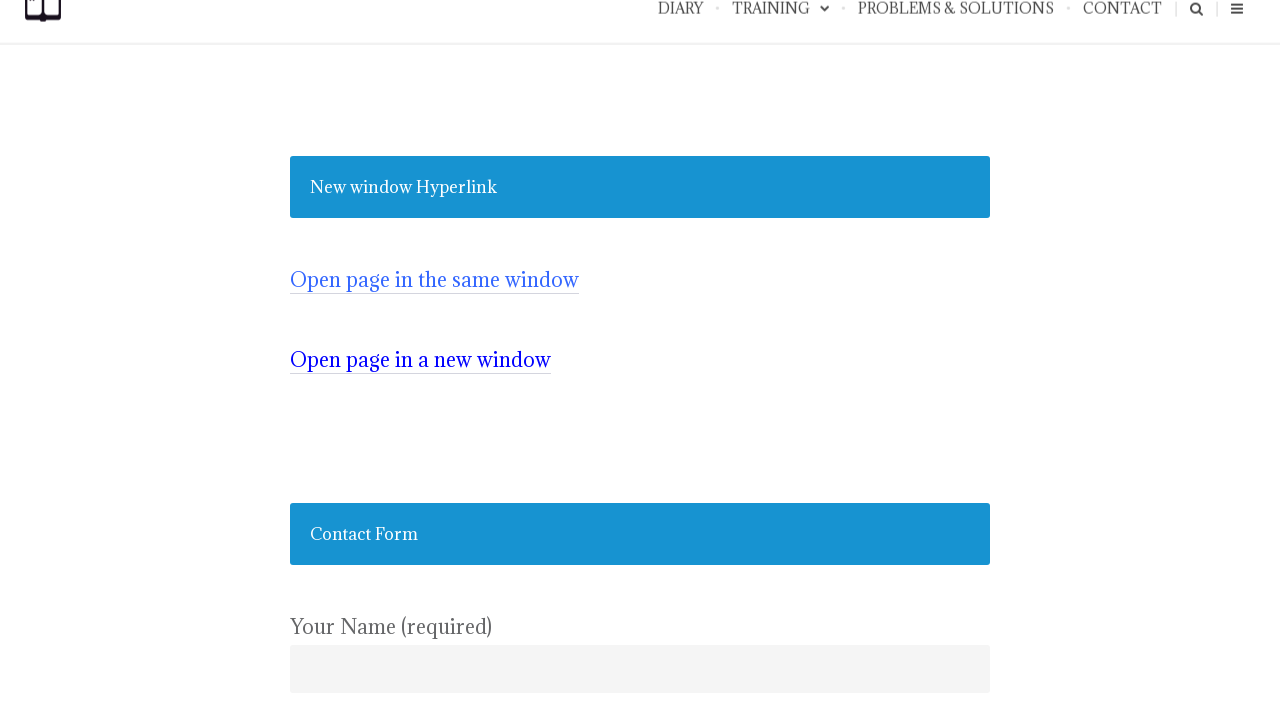

Clicked 'Open page in a new window' link to open new window at (420, 360) on text=Open page in a new window
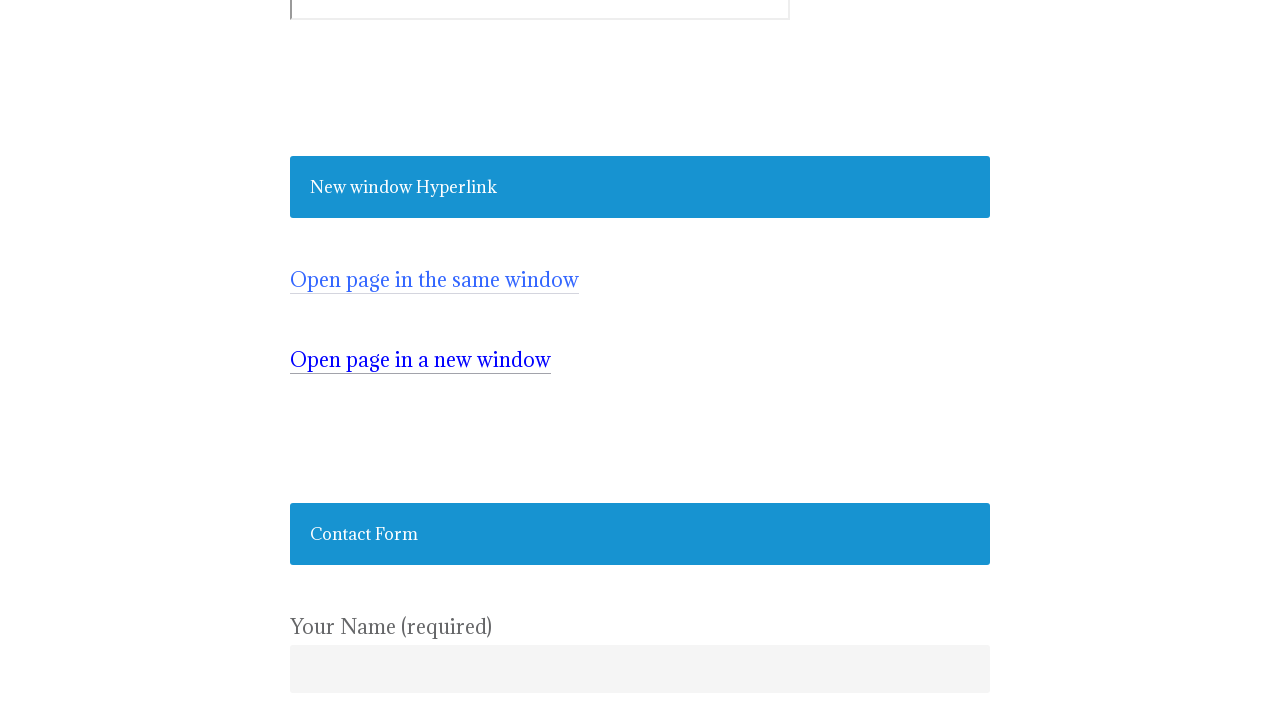

New window opened and captured
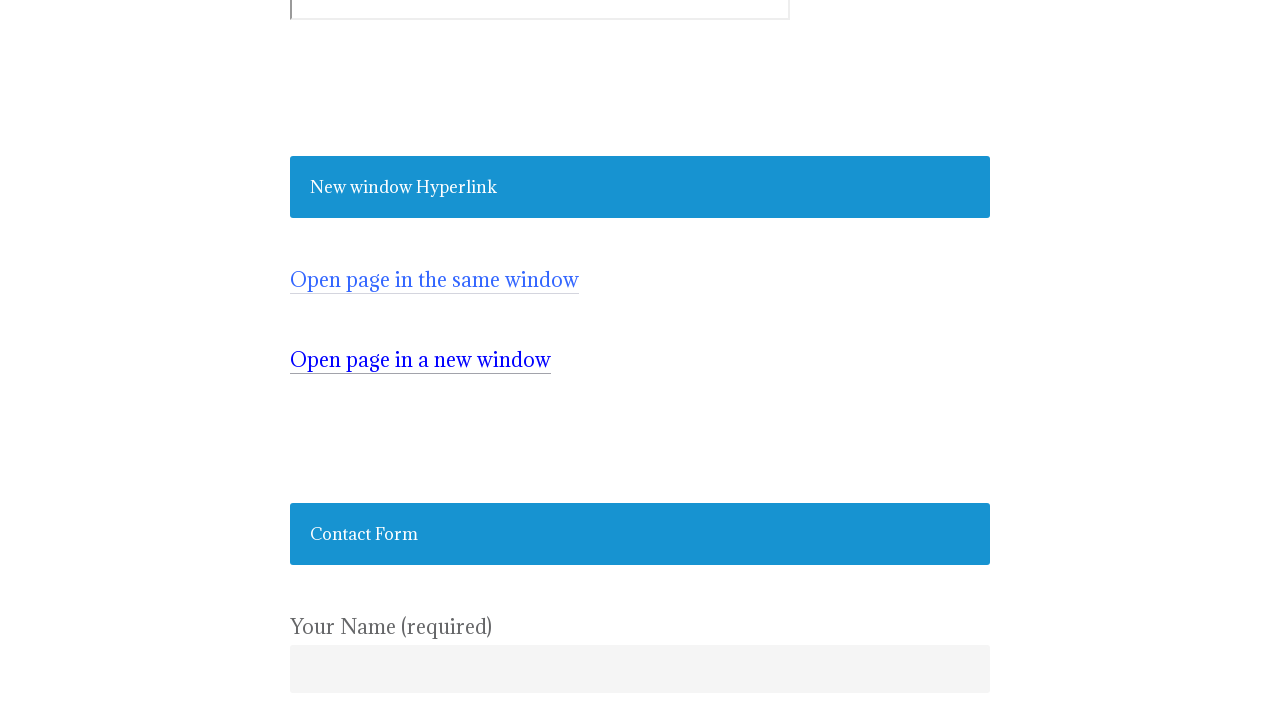

Waited for test page link element to load in new window
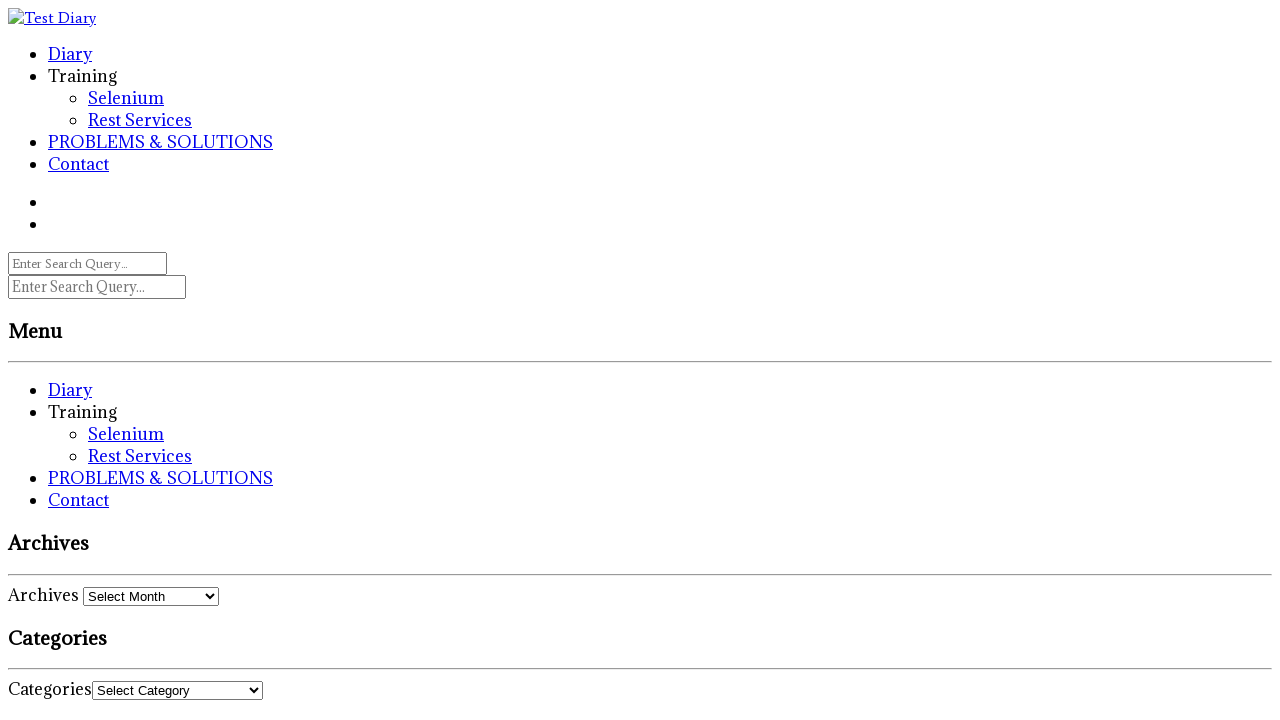

Closed new window
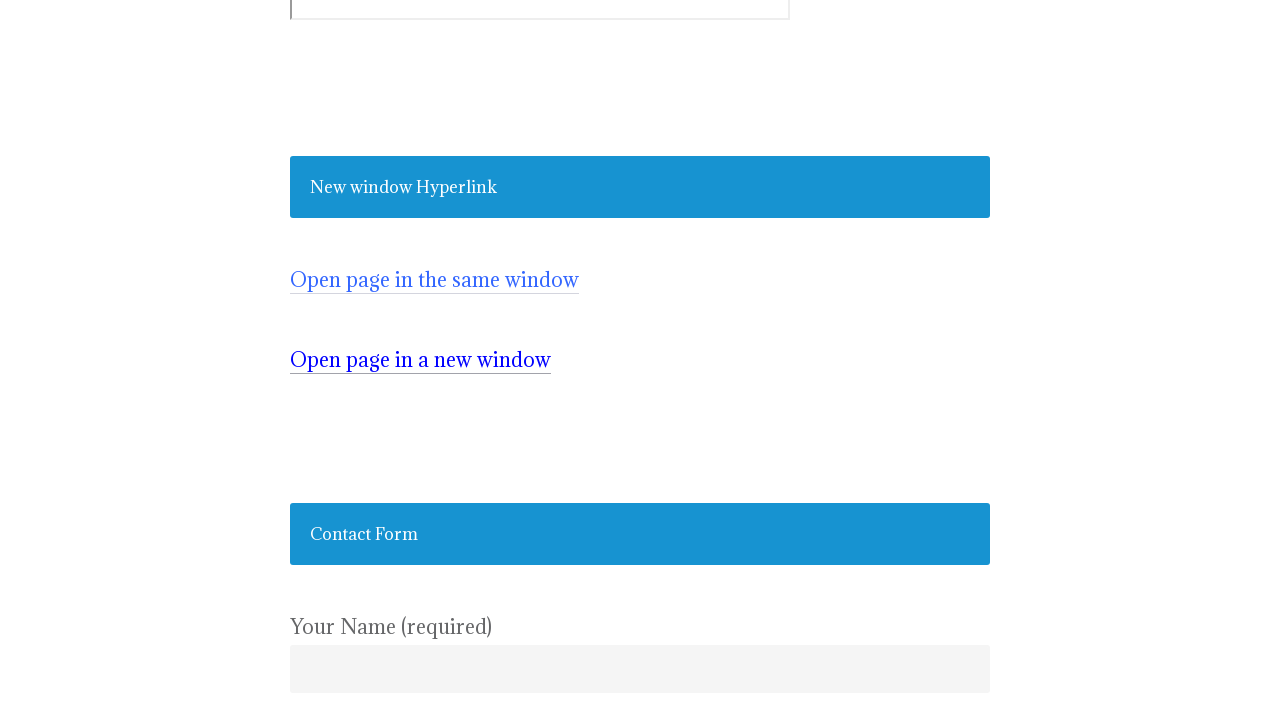

Verified original page is still accessible with link present
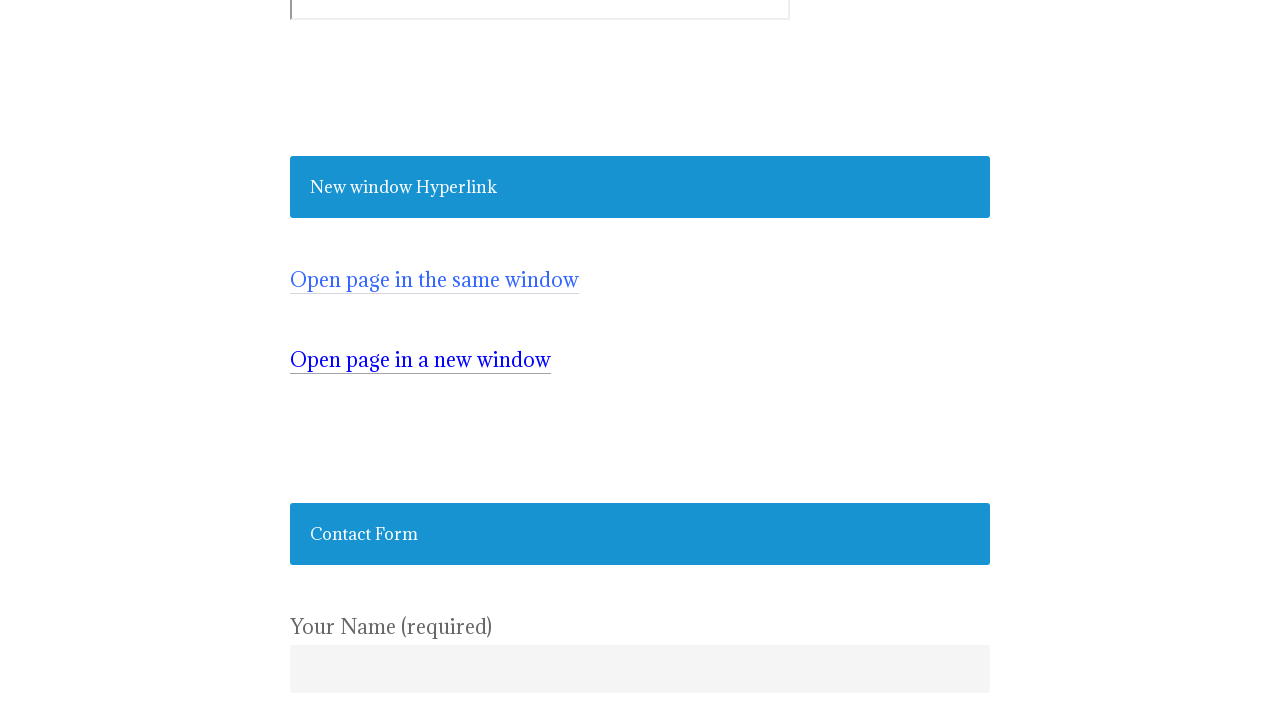

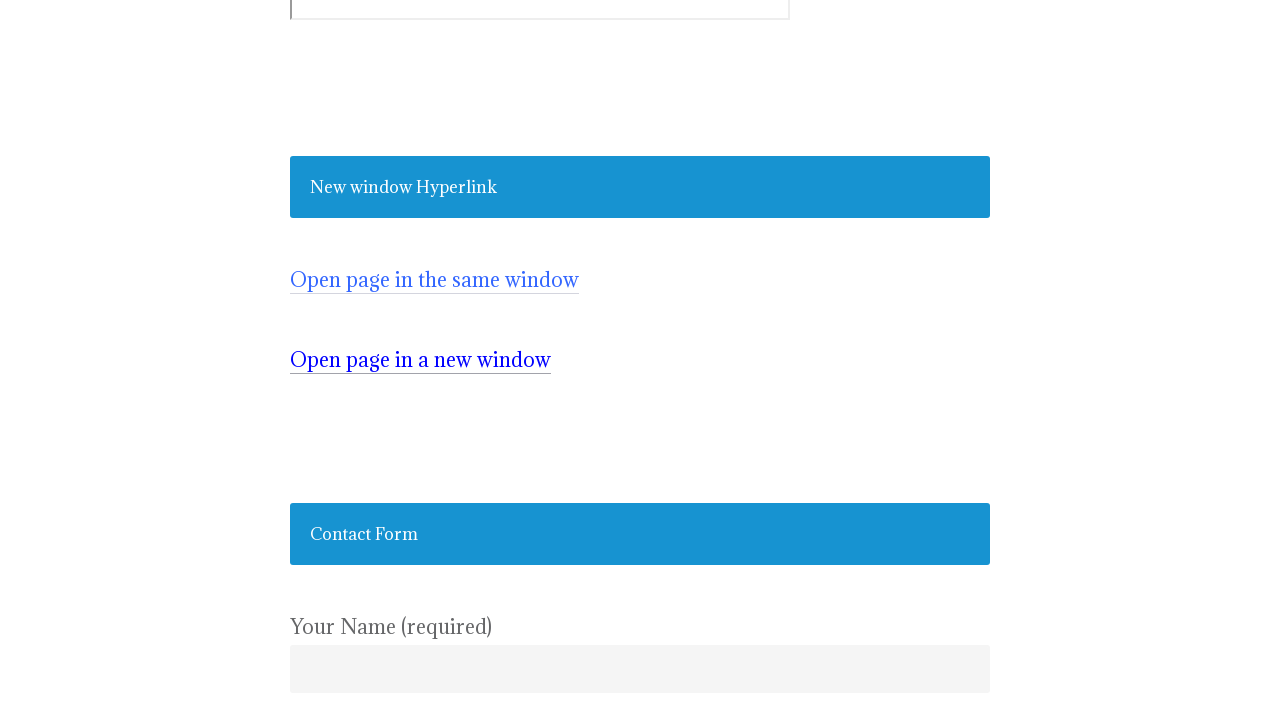